Tests a Selenium practice form by filling out personal information fields including name, gender, experience, date, profession, tools, continent selection, and command selection, then submitting the form.

Starting URL: https://www.techlistic.com/p/selenium-practice-form.html

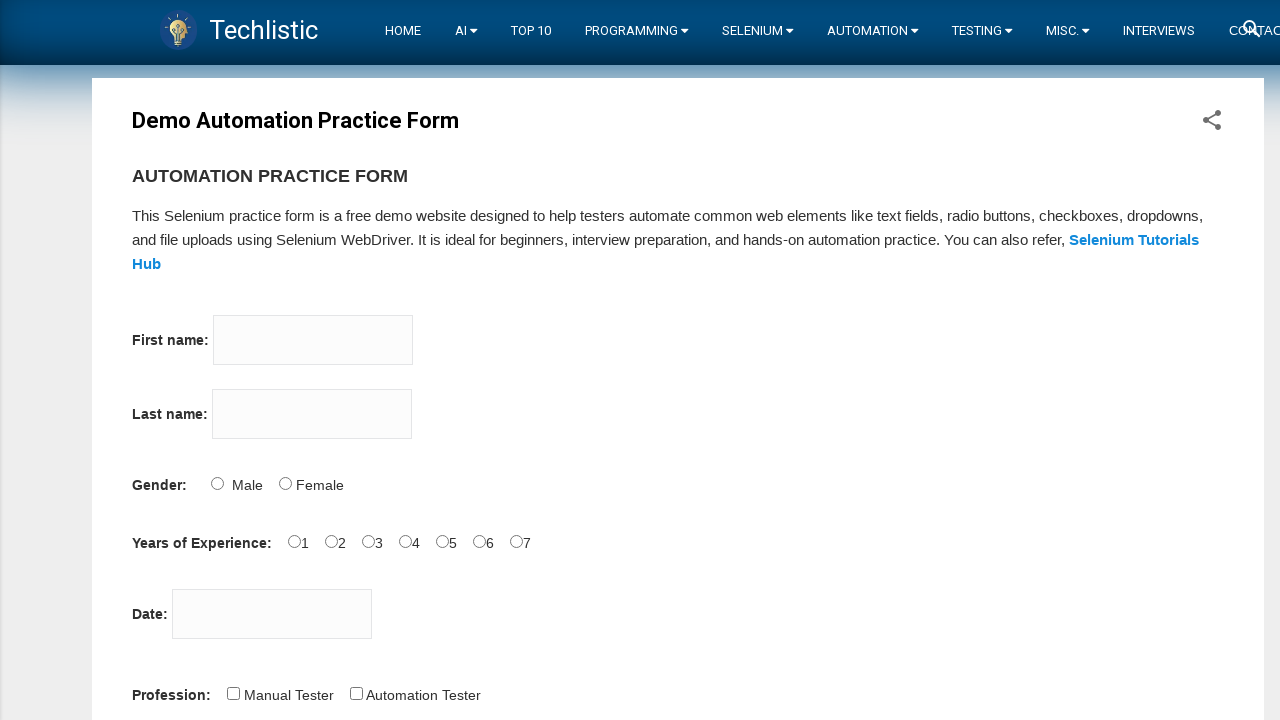

Filled firstname field with 'Marcus' on input[name='firstname']
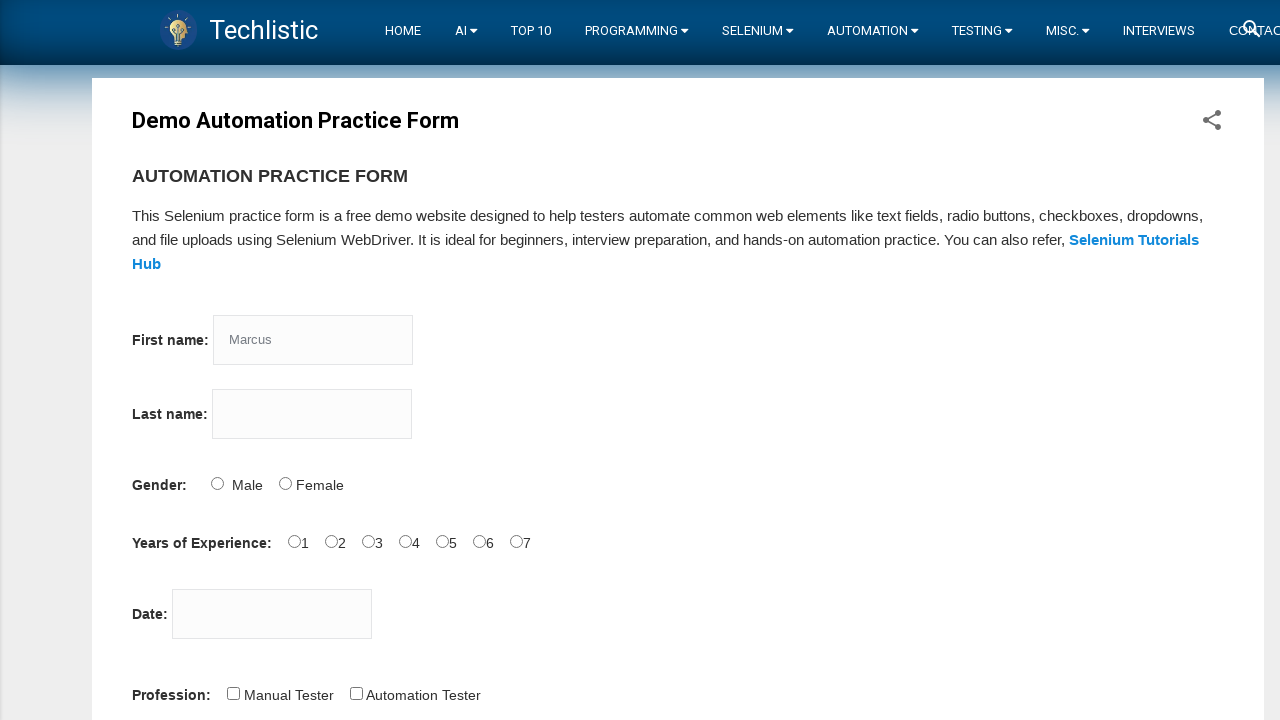

Filled lastname field with 'Johnson' on input[name='lastname']
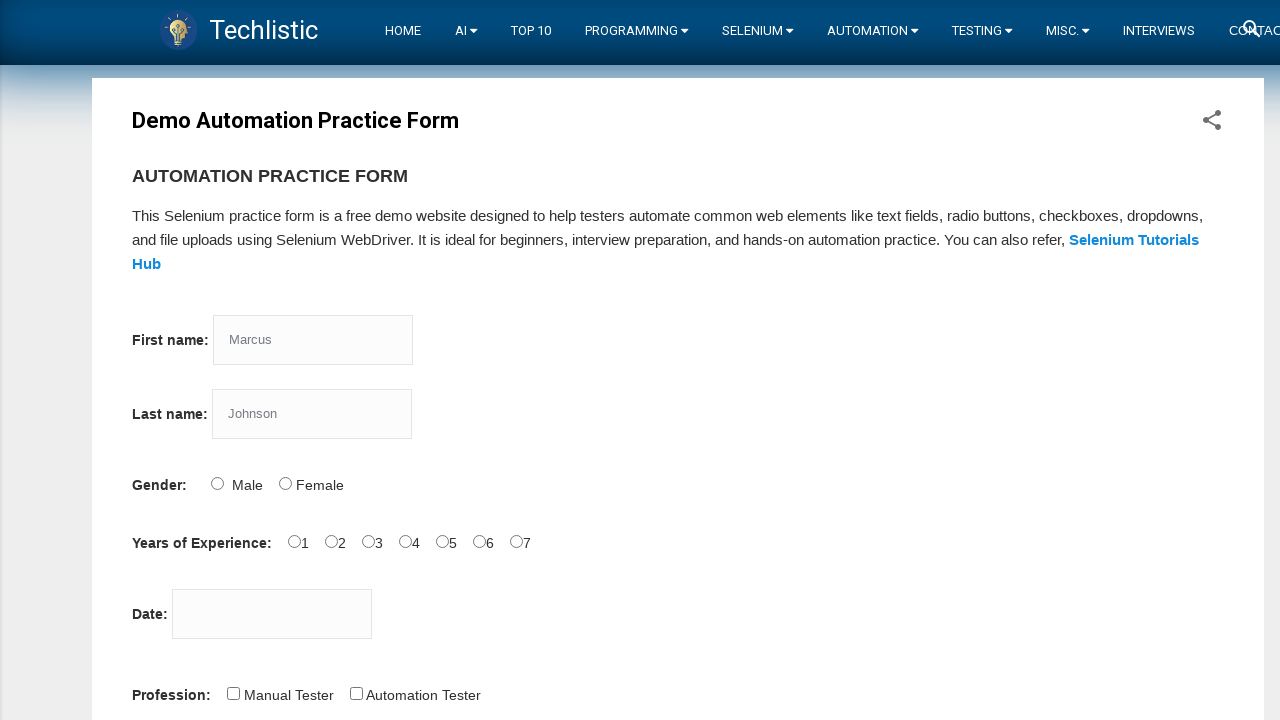

Selected Female gender option at (285, 483) on input#sex-1
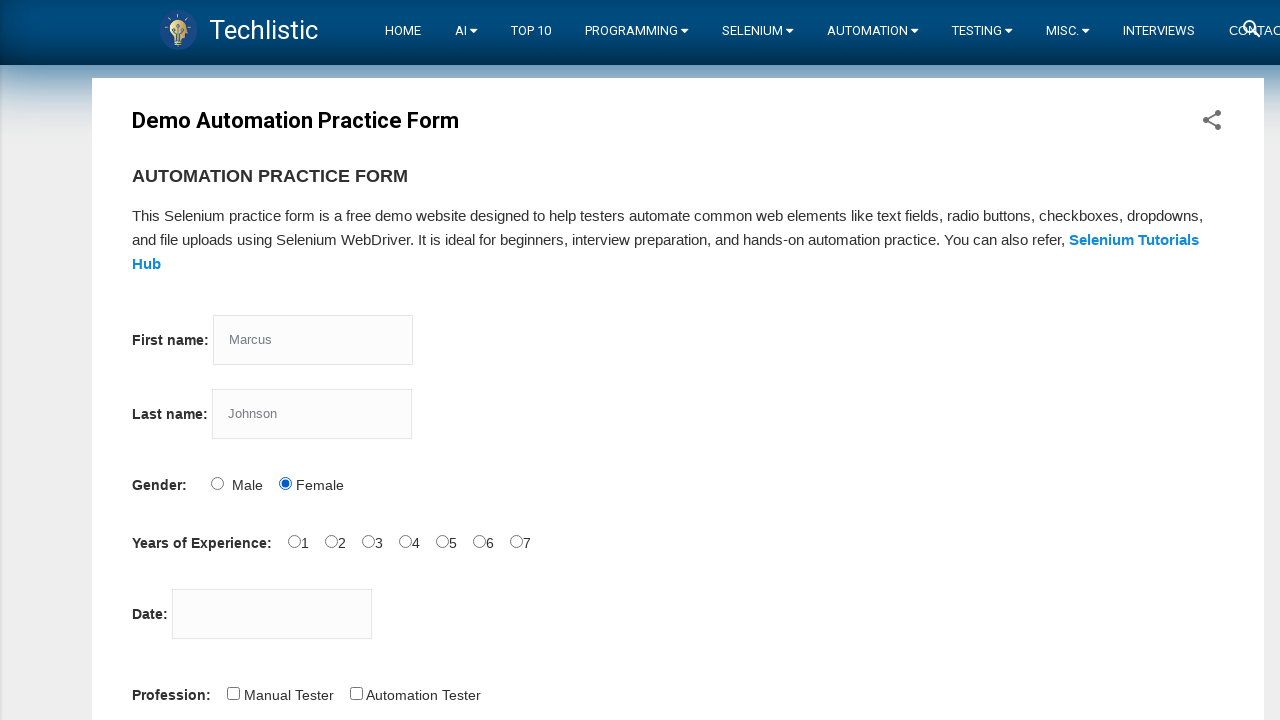

Selected 1 year experience option at (294, 541) on input#exp-0
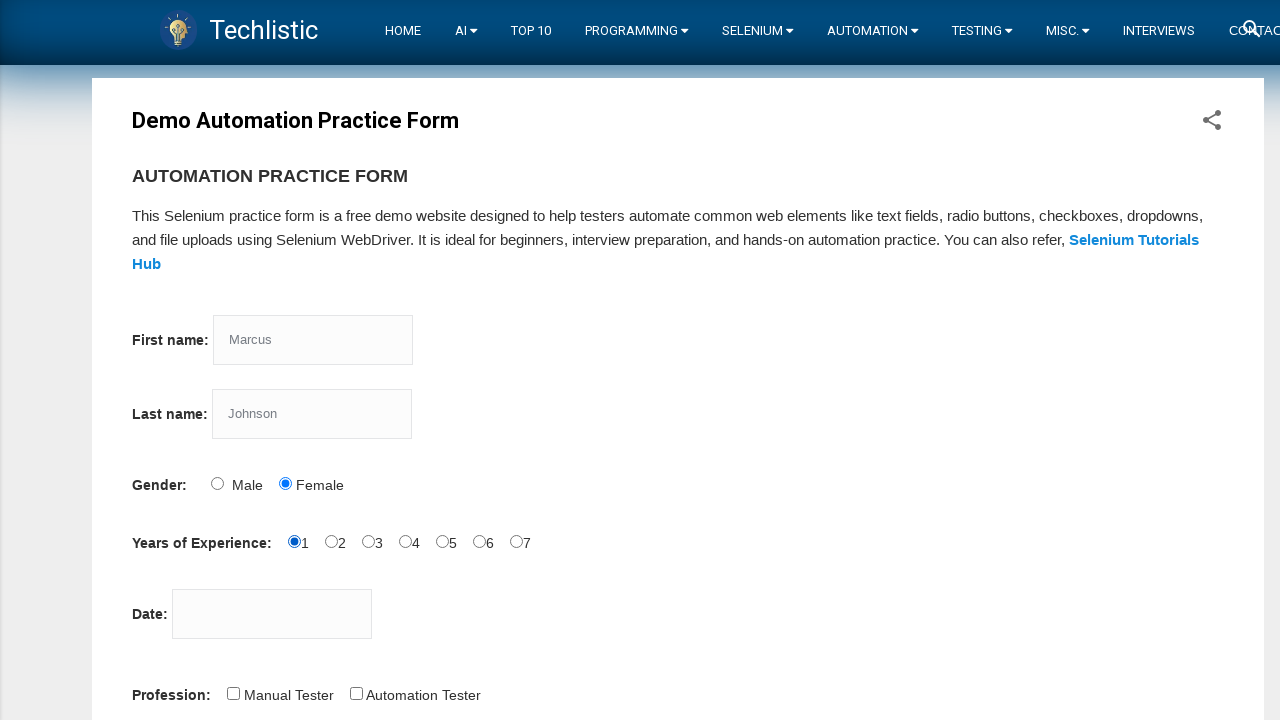

Filled date field with '15.03.2024' on input#datepicker
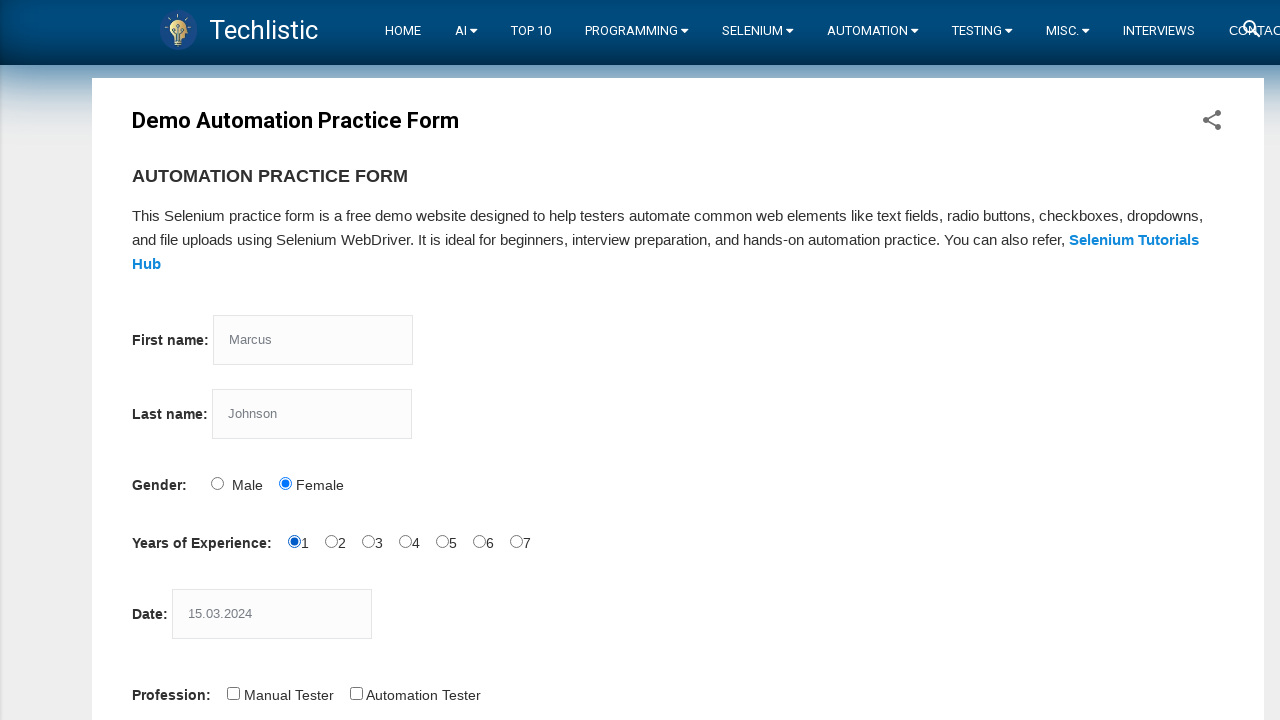

Selected Automation Tester profession at (356, 693) on input#profession-1
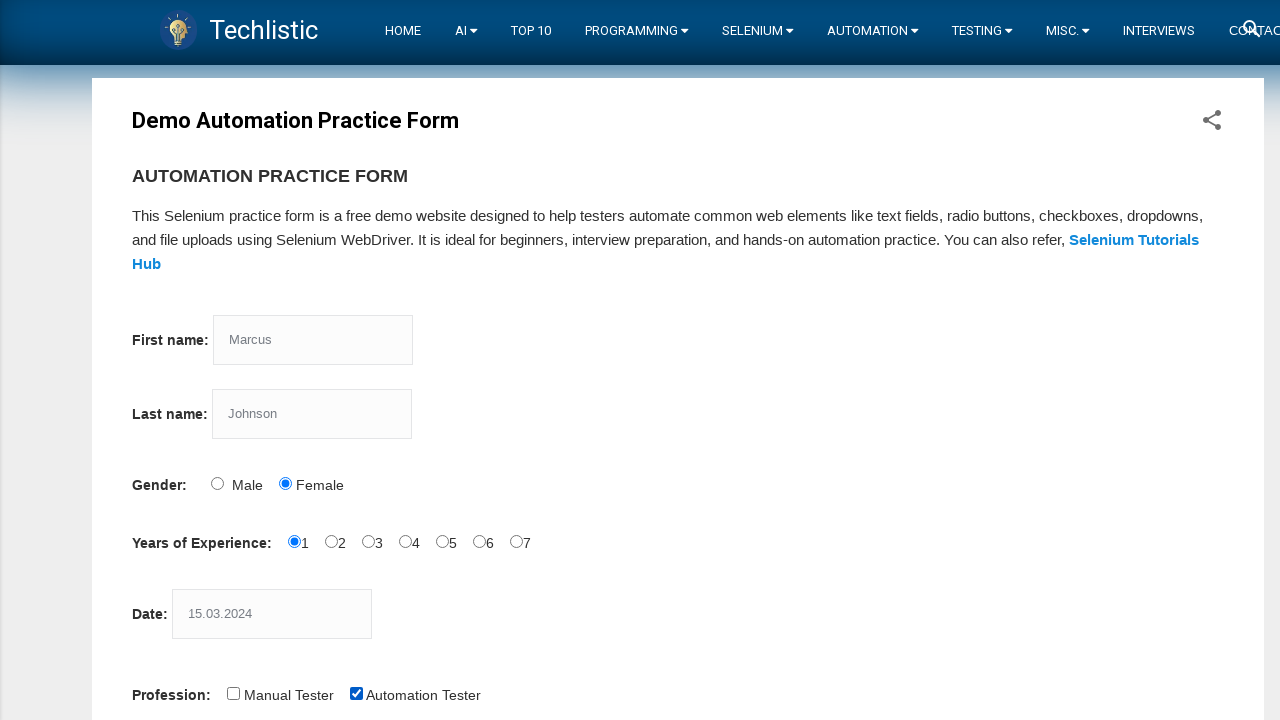

Selected Selenium Webdriver tool at (446, 360) on input#tool-2
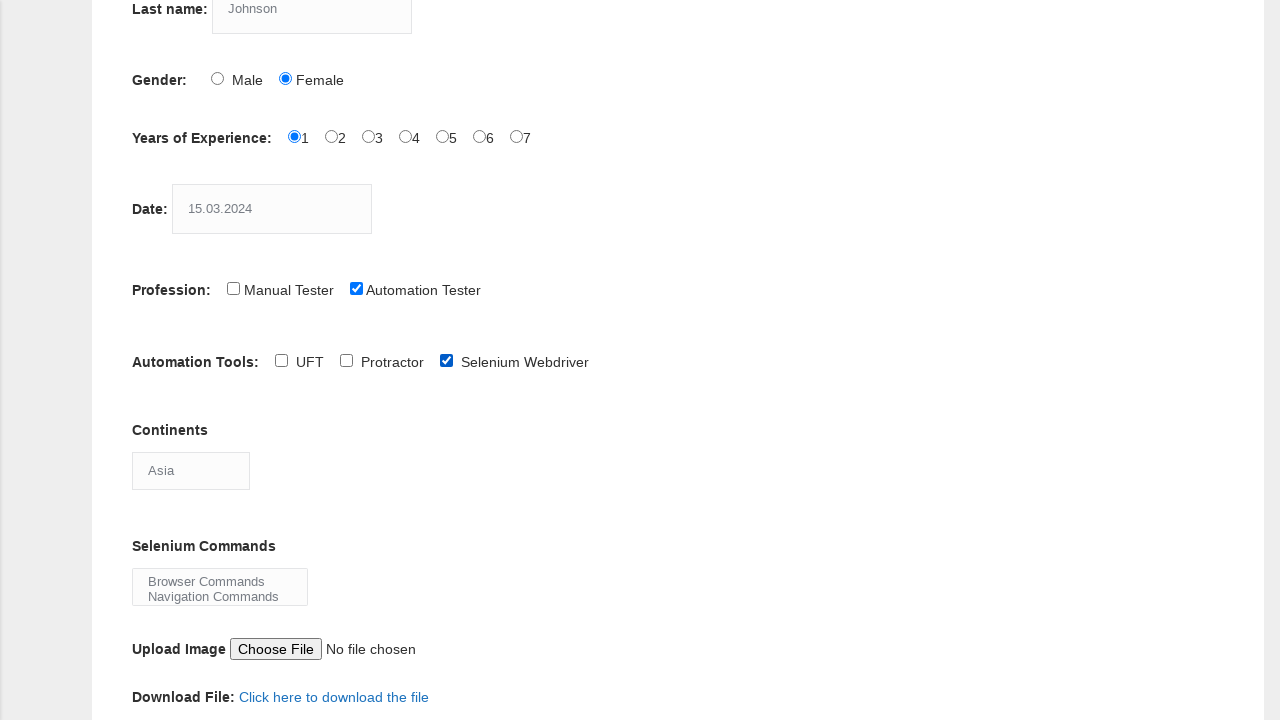

Selected Antartica continent from dropdown on select#continents
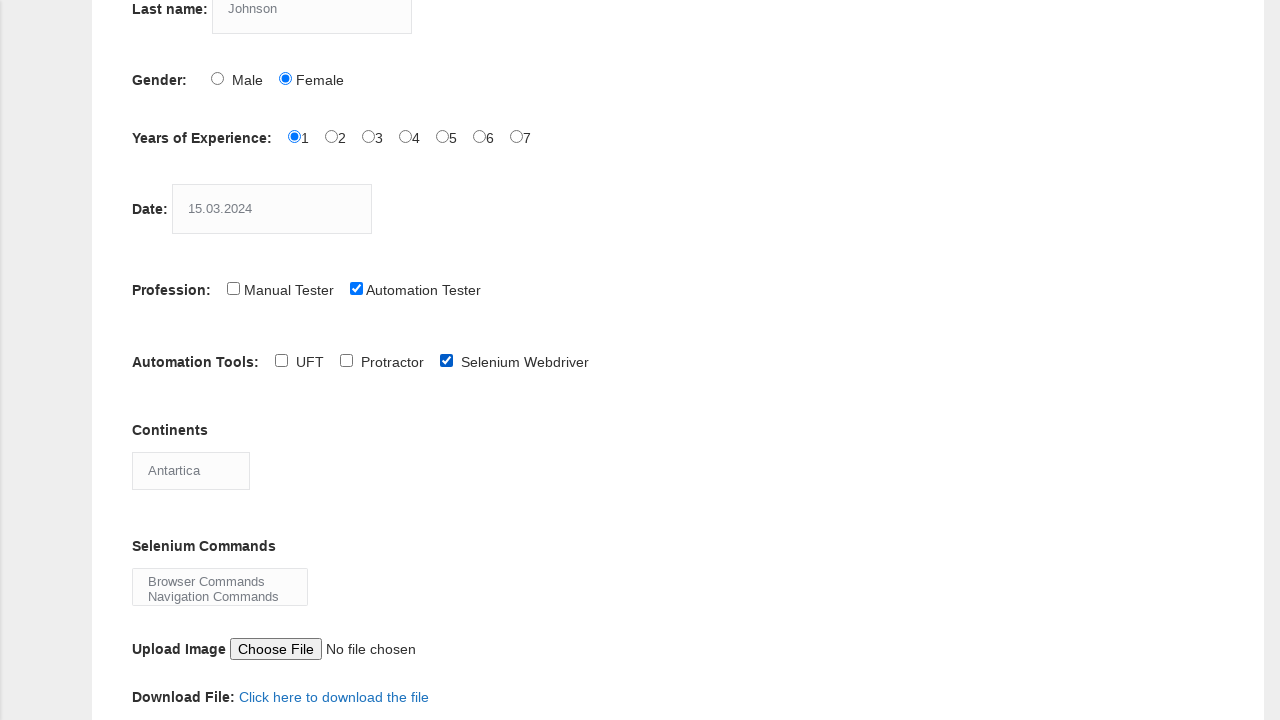

Selected Browser Commands from dropdown at (220, 581) on select#selenium_commands option:first-child
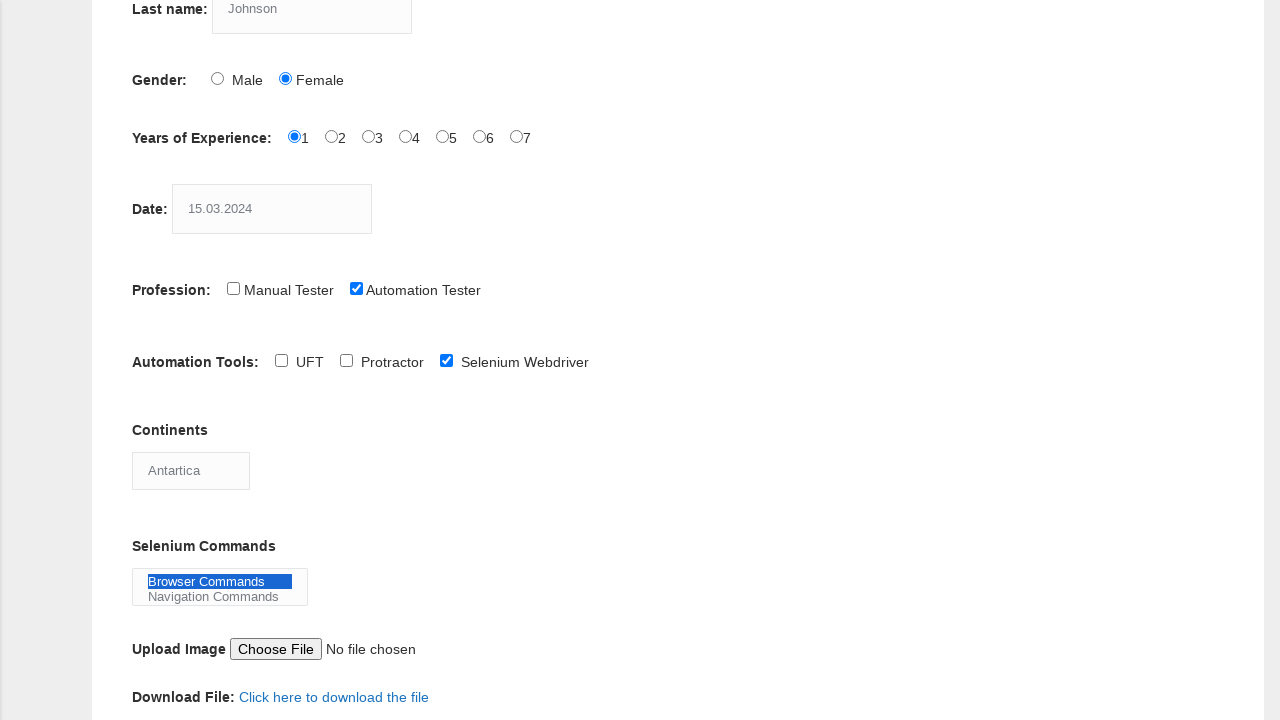

Clicked submit button to complete form submission at (157, 360) on button#submit
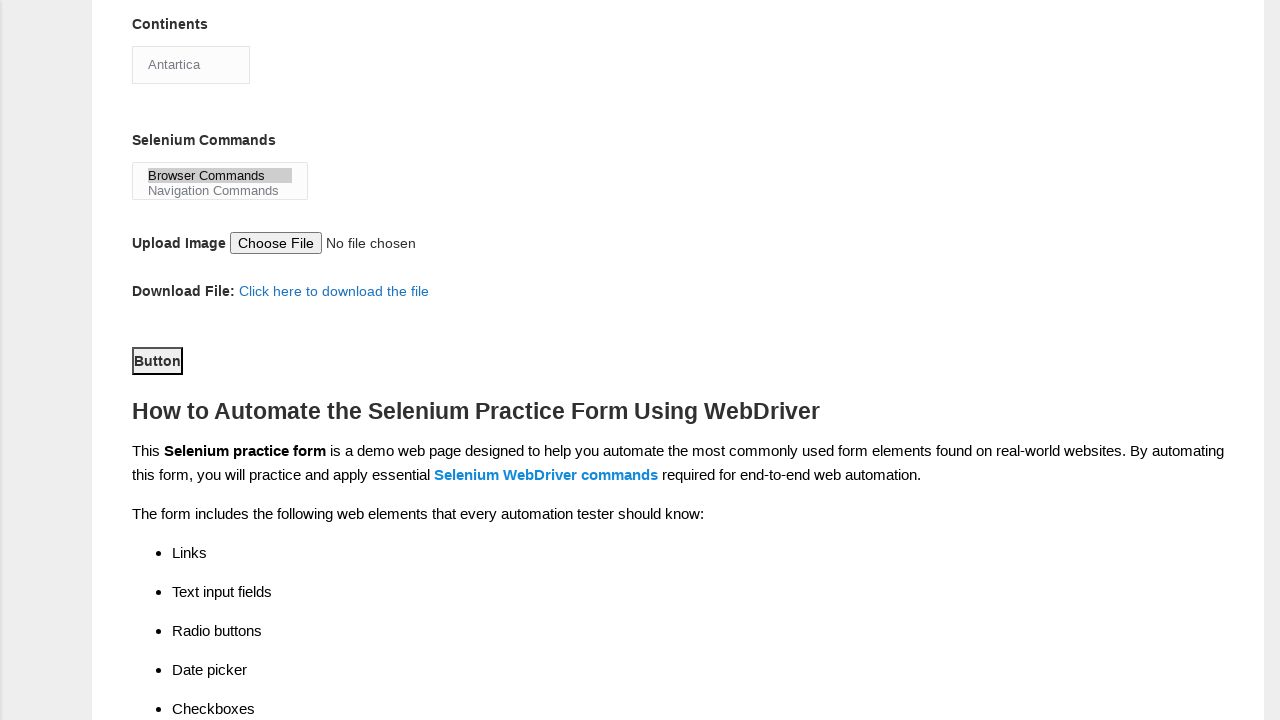

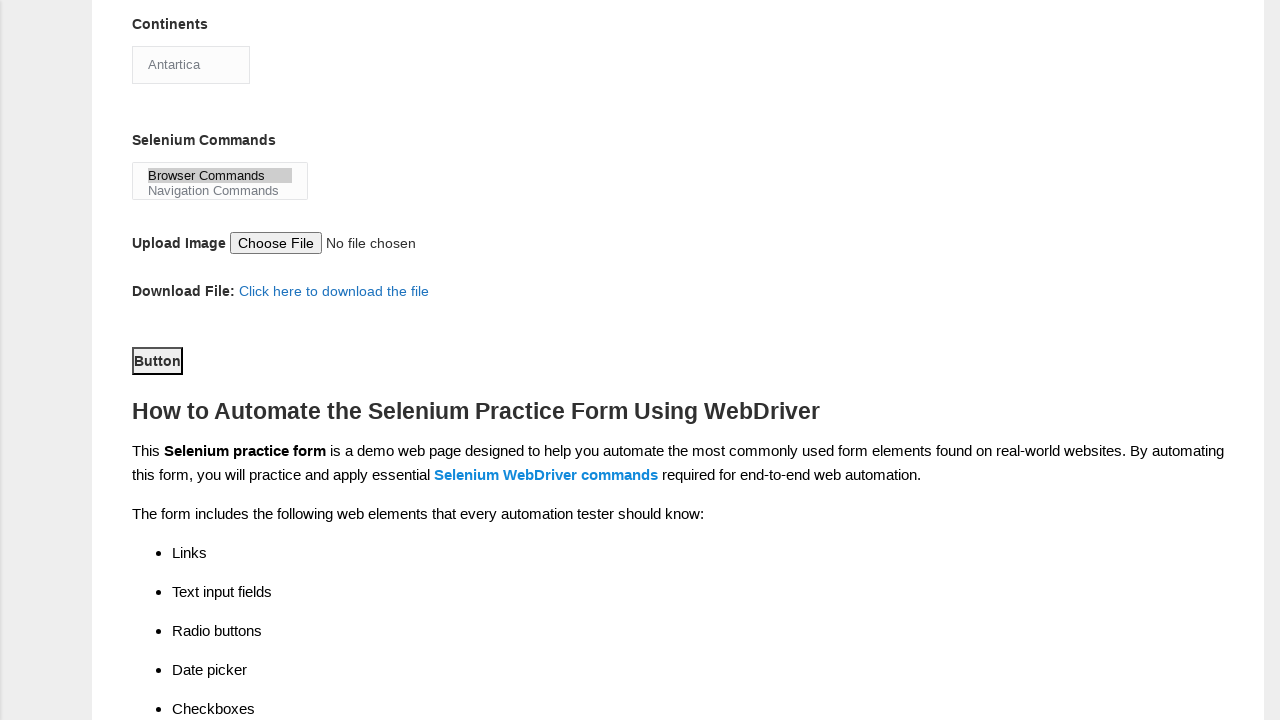